Navigates to a demo table page and clicks on a specific table cell located by traversing from a header containing "Levis Shirt" through subsequent rows and columns using XPath.

Starting URL: https://demoapps.qspiders.com/ui/table?scenario=1

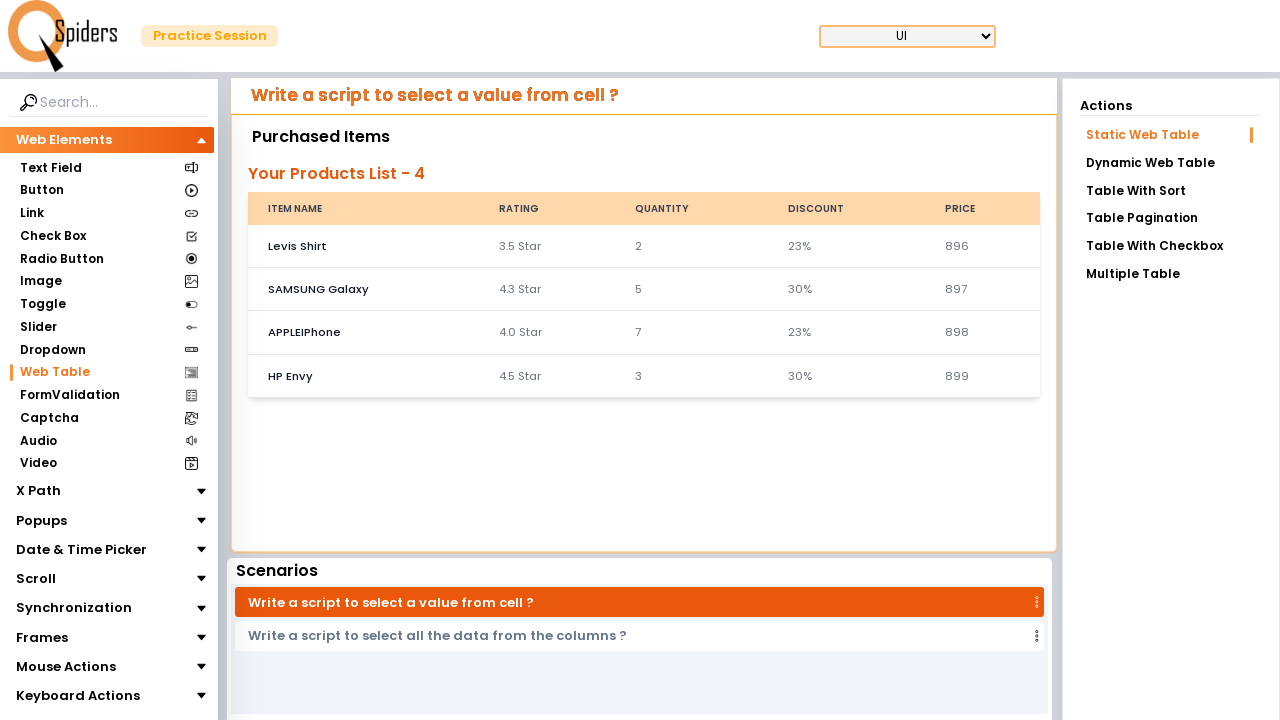

Waited for table with 'Levis Shirt' header to load
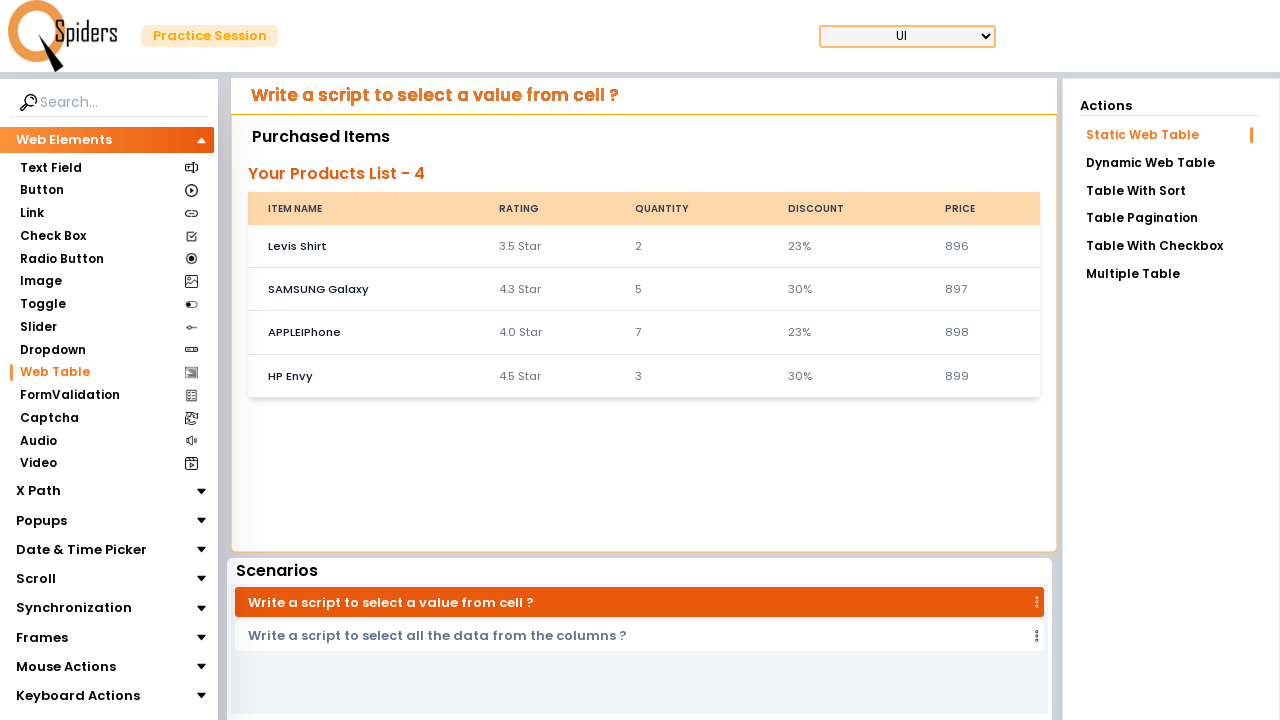

Clicked on table cell located by traversing from 'Levis Shirt' header through rows and columns at (847, 376) on xpath=//th[contains(text(),'Levis Shirt')]/../following-sibling::tr[1]/td[1]/../
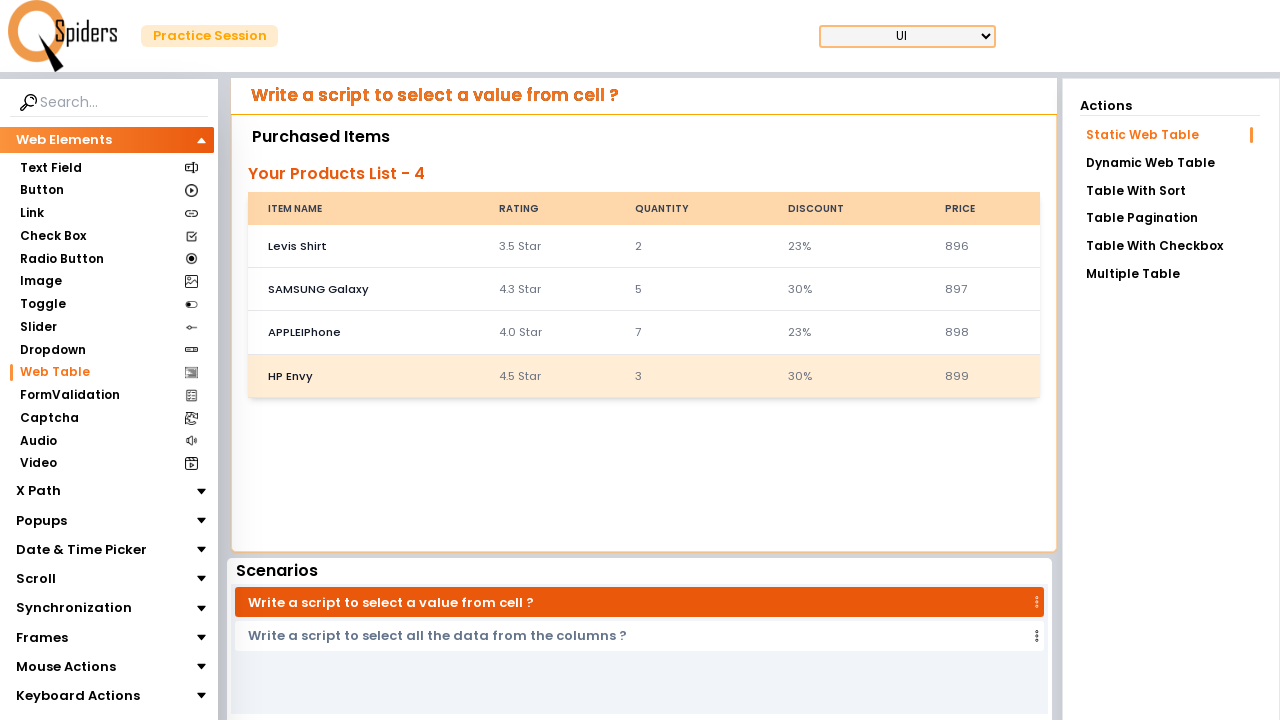

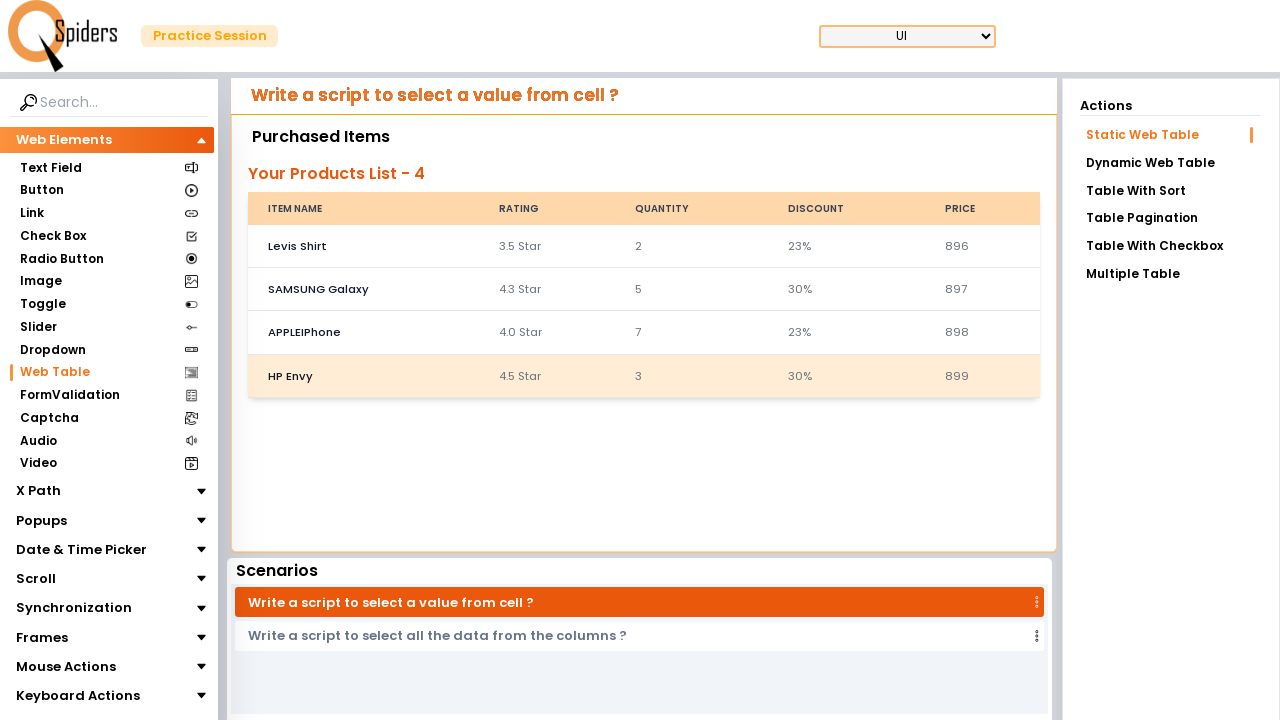